Tests a dropdown select menu by choosing multiple options (4, 3, 2, 1) and verifying that each selection displays the correct message response.

Starting URL: https://eviltester.github.io/supportclasses/#_1000

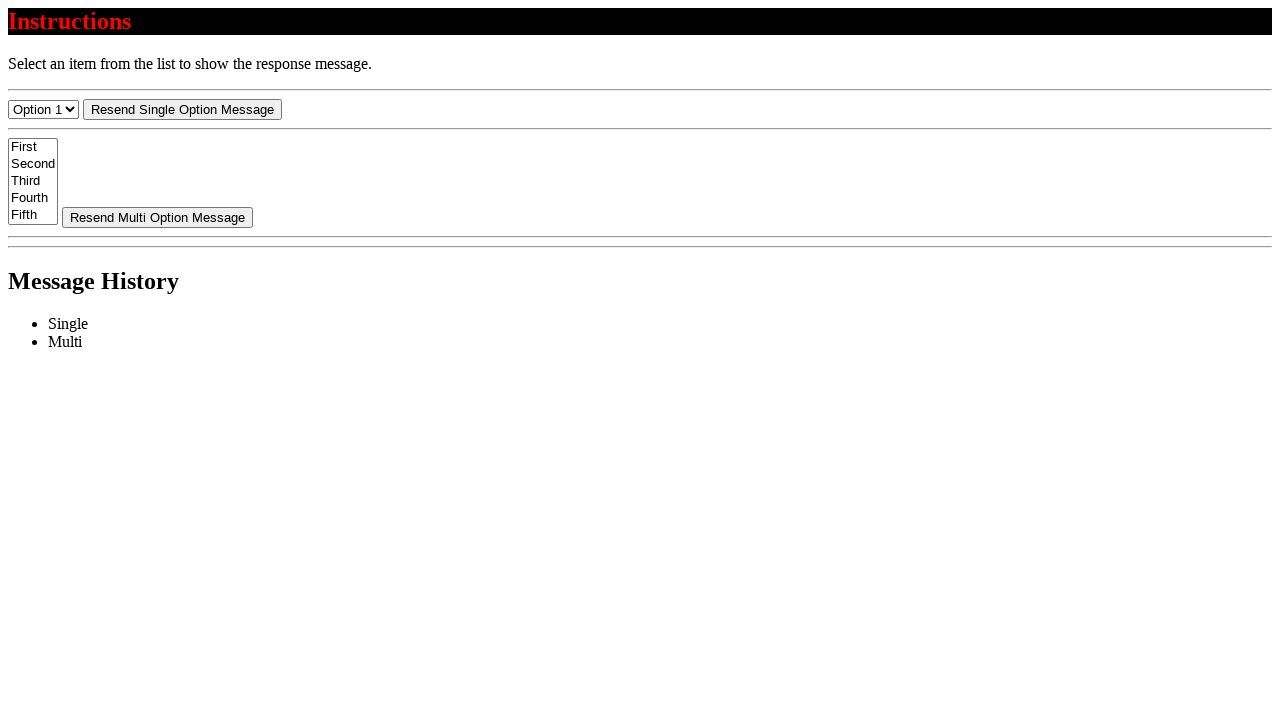

Selected option 4 (index 3) from dropdown menu on #select-menu
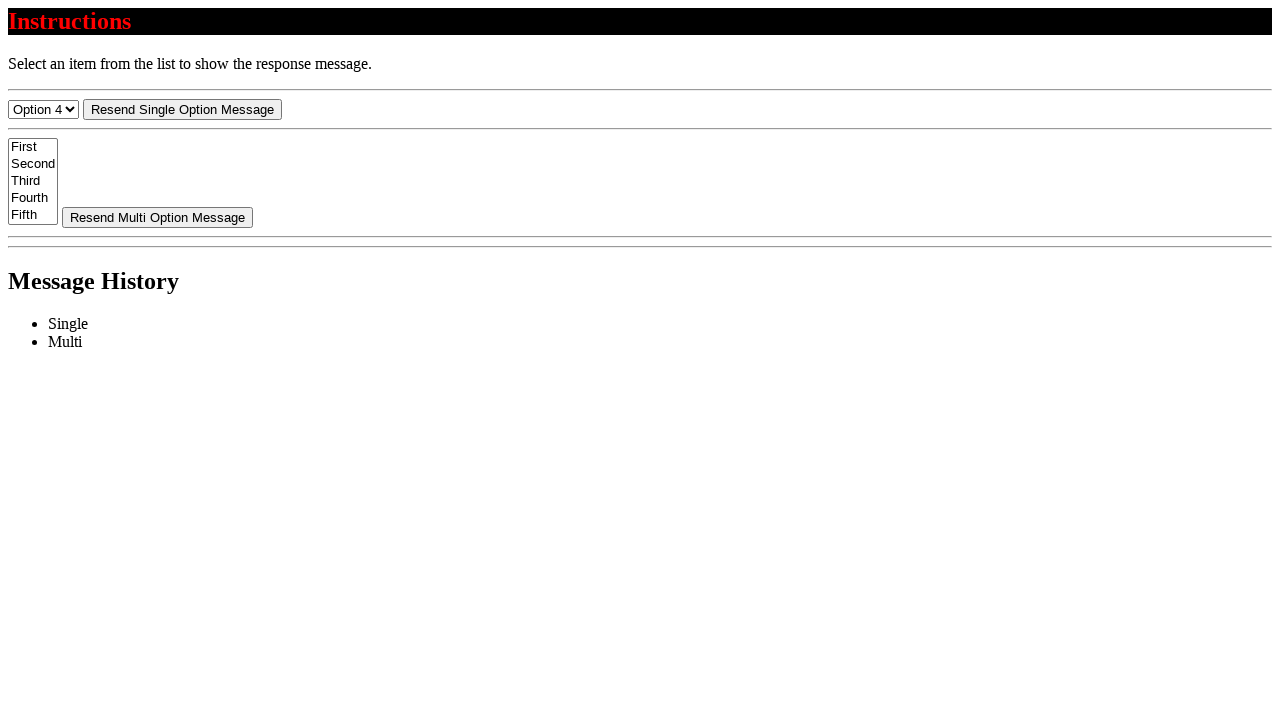

Waited for message list item to be visible
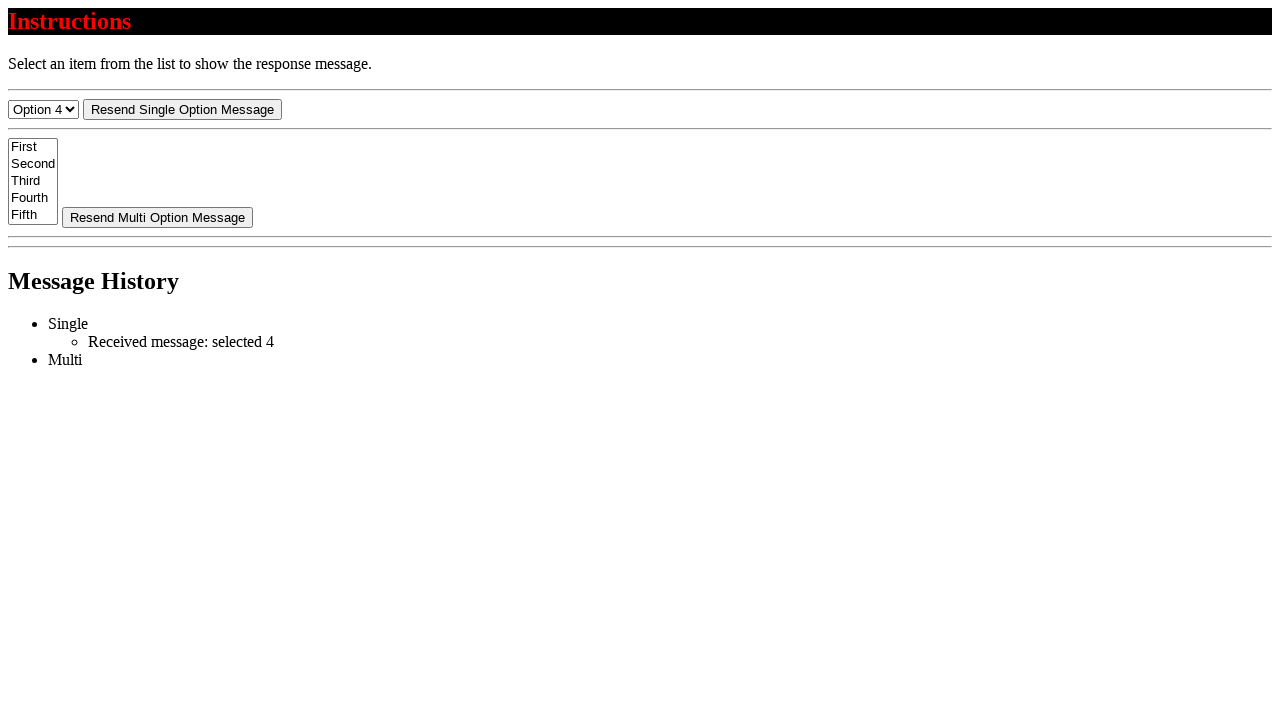

Waited for message element to be visible
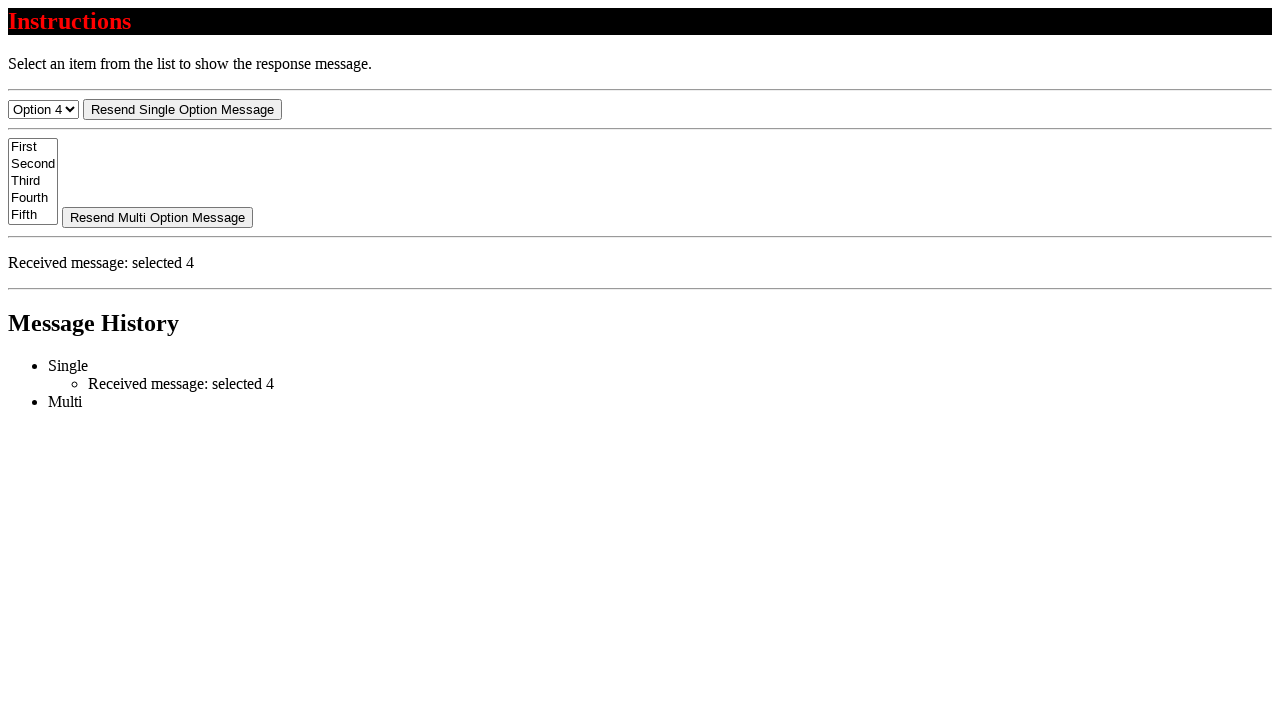

Waited for message locator to be visible
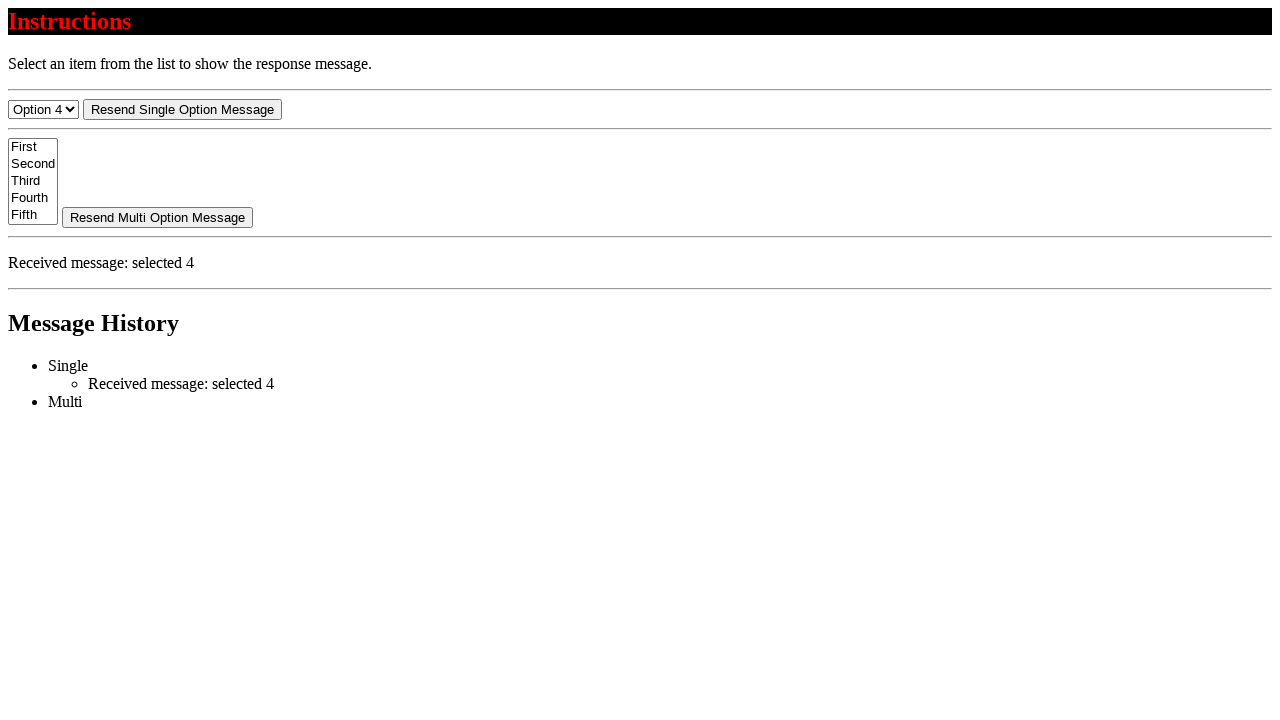

Verified message contains 'Received message: selected 4'
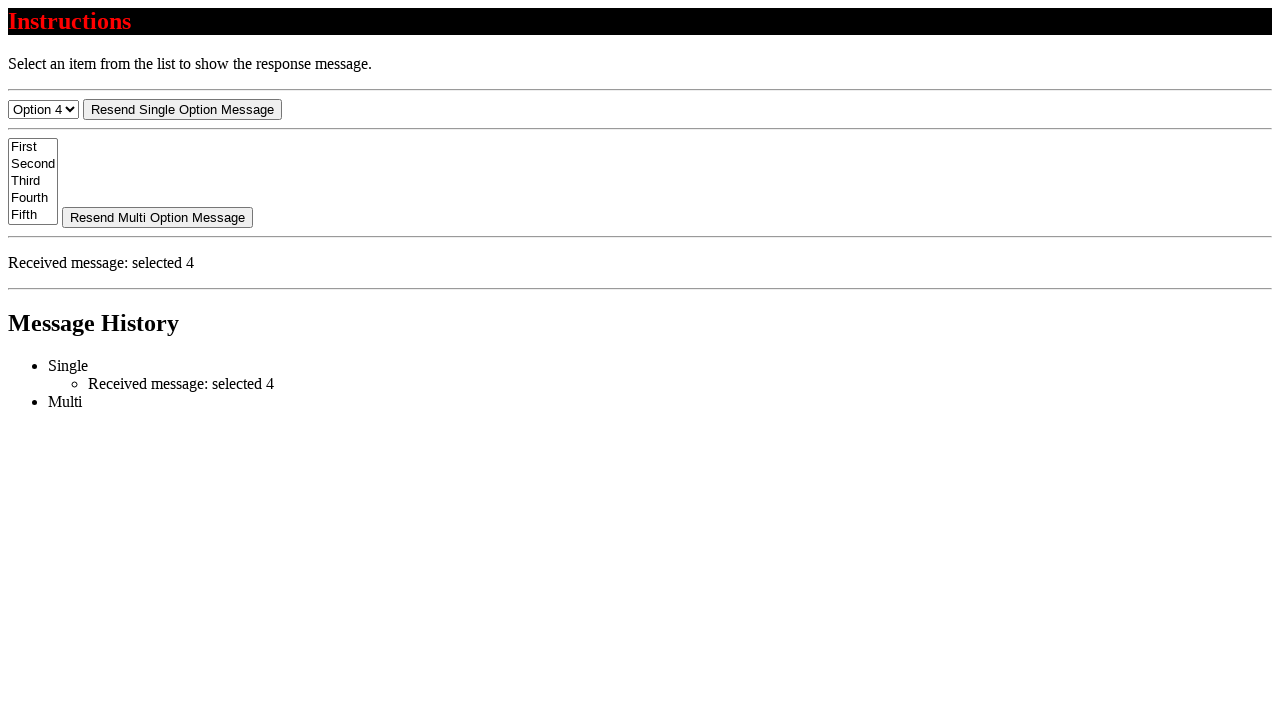

Selected option 3 (index 2) from dropdown menu on #select-menu
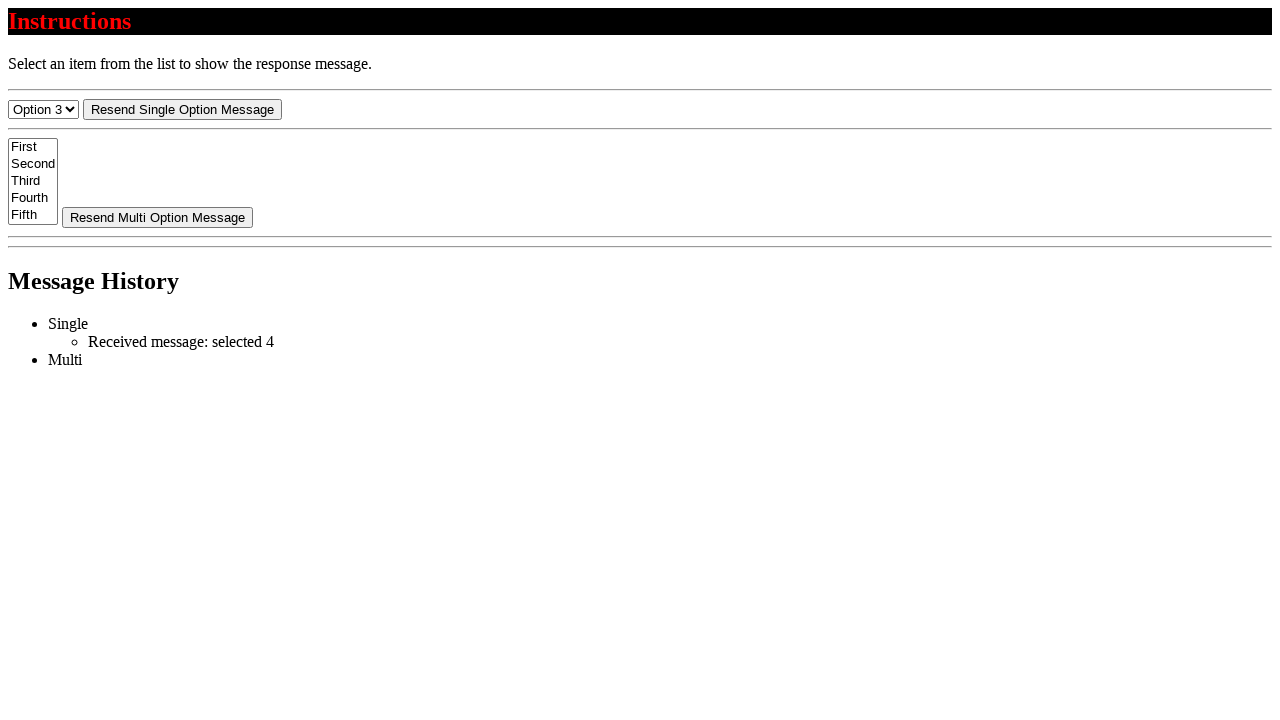

Waited for message element with 'Received message:' text
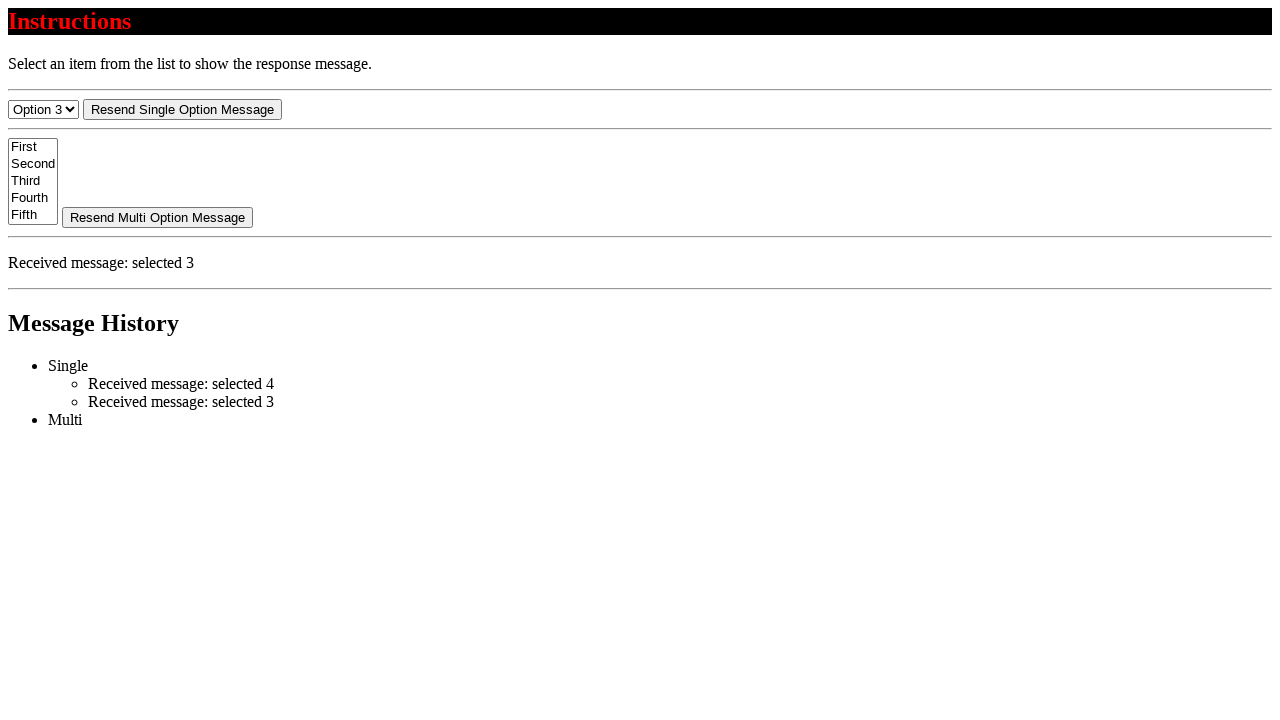

Verified message contains 'Received message: selected 3'
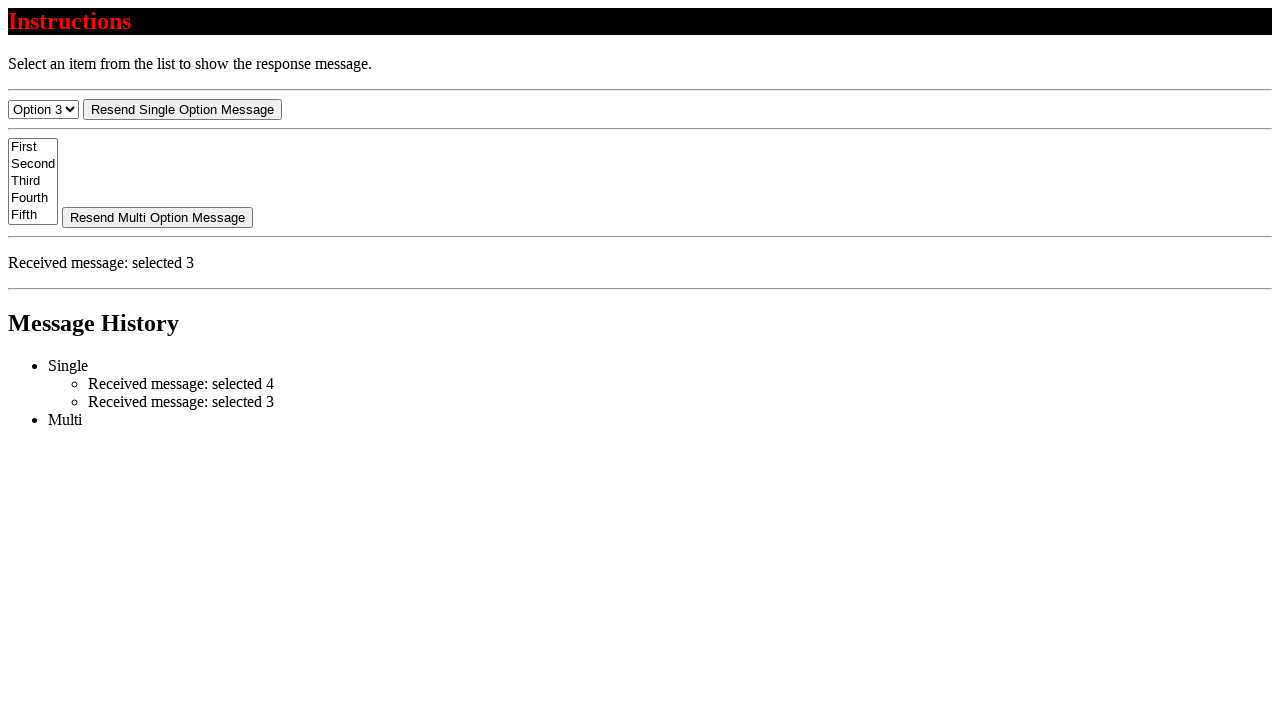

Selected option 2 (index 1) from dropdown menu on #select-menu
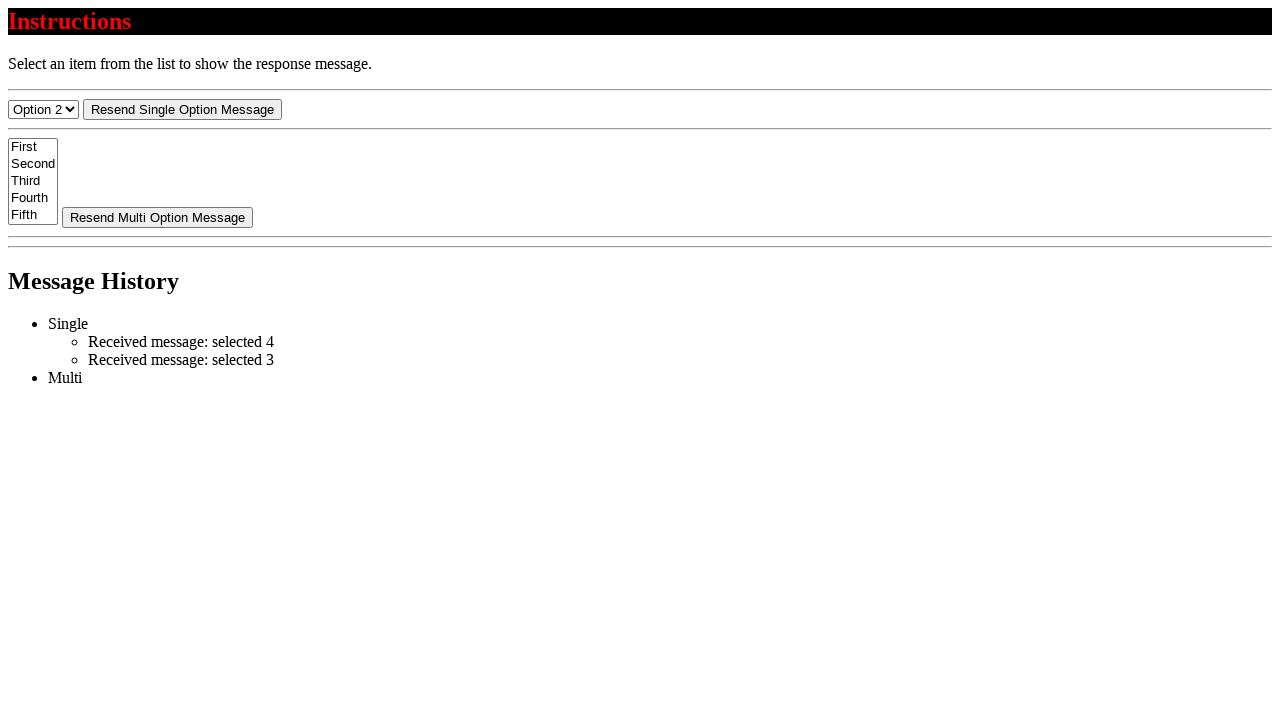

Waited for message element with 'Received message:' text
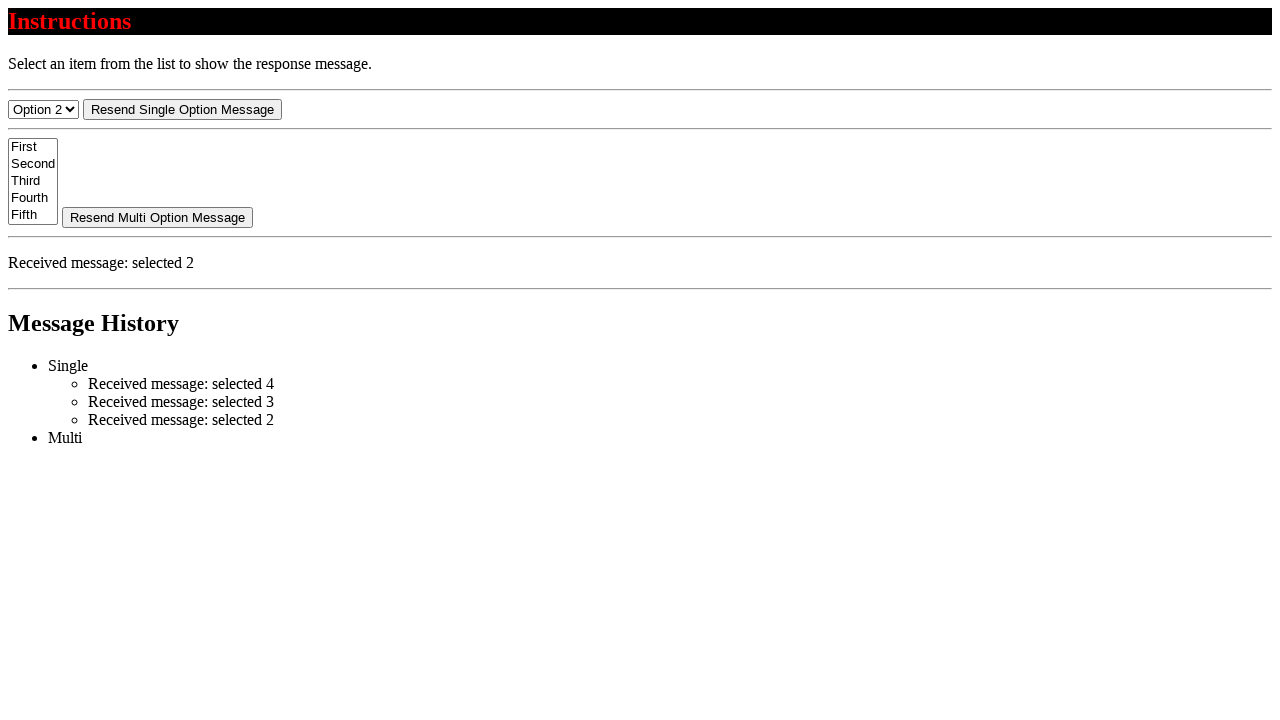

Verified message contains 'Received message: selected 2'
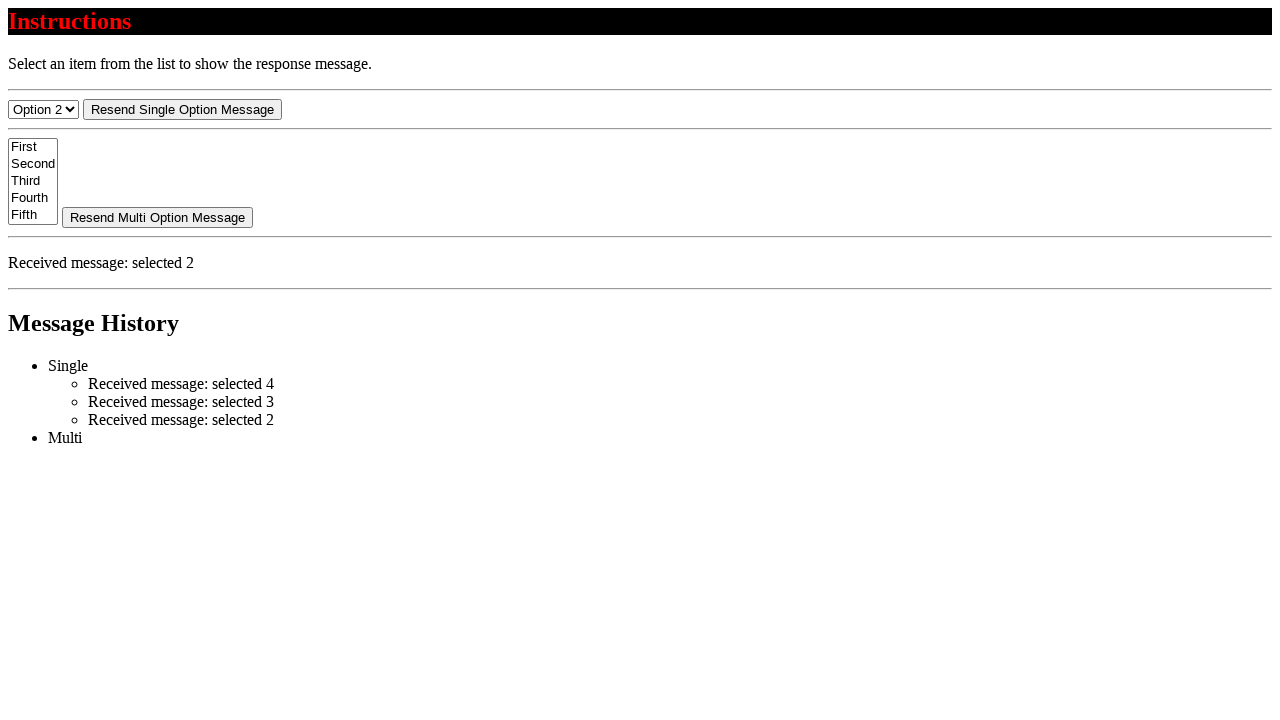

Selected option 1 (index 0) from dropdown menu on #select-menu
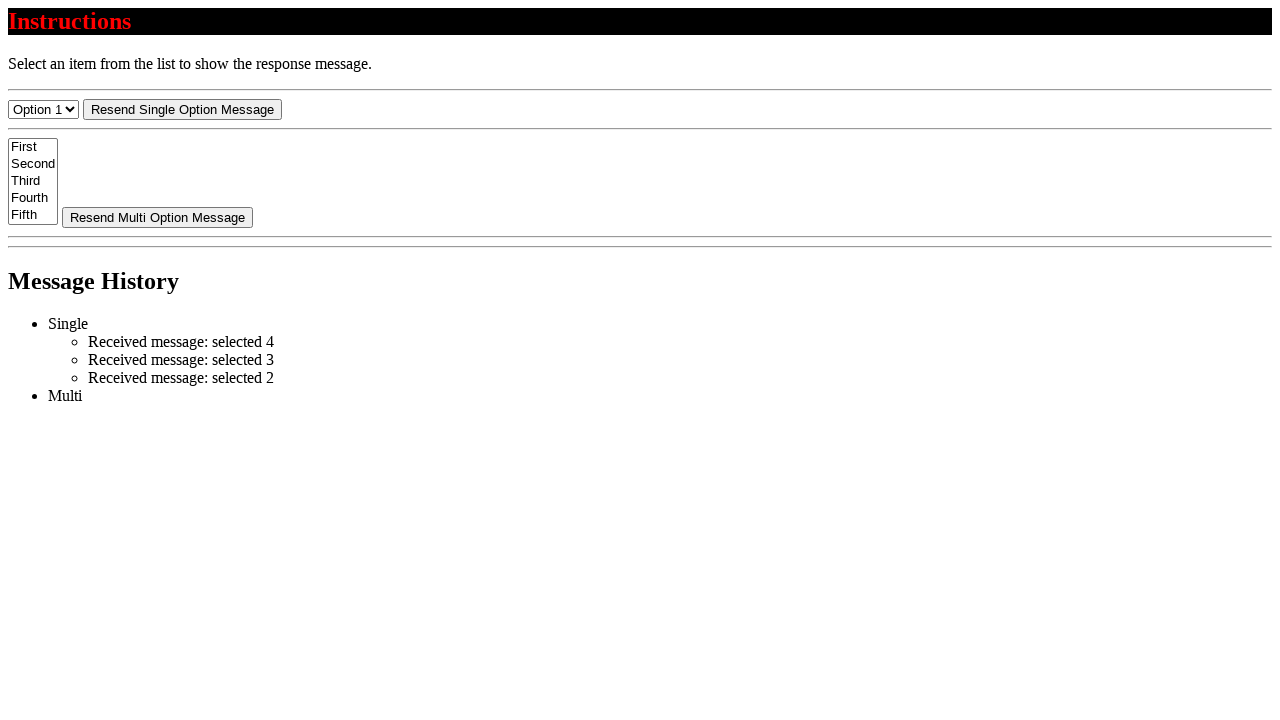

Waited for message element with 'Received message:' text
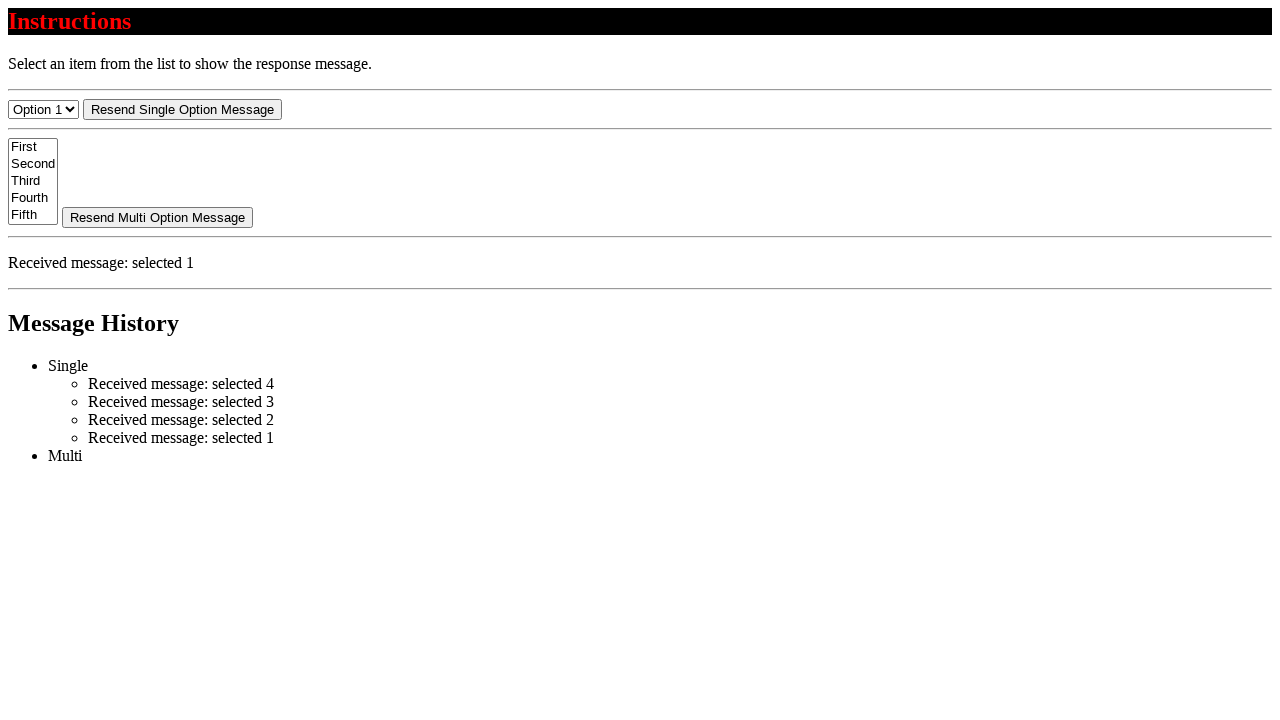

Verified message contains 'Received message: selected 1'
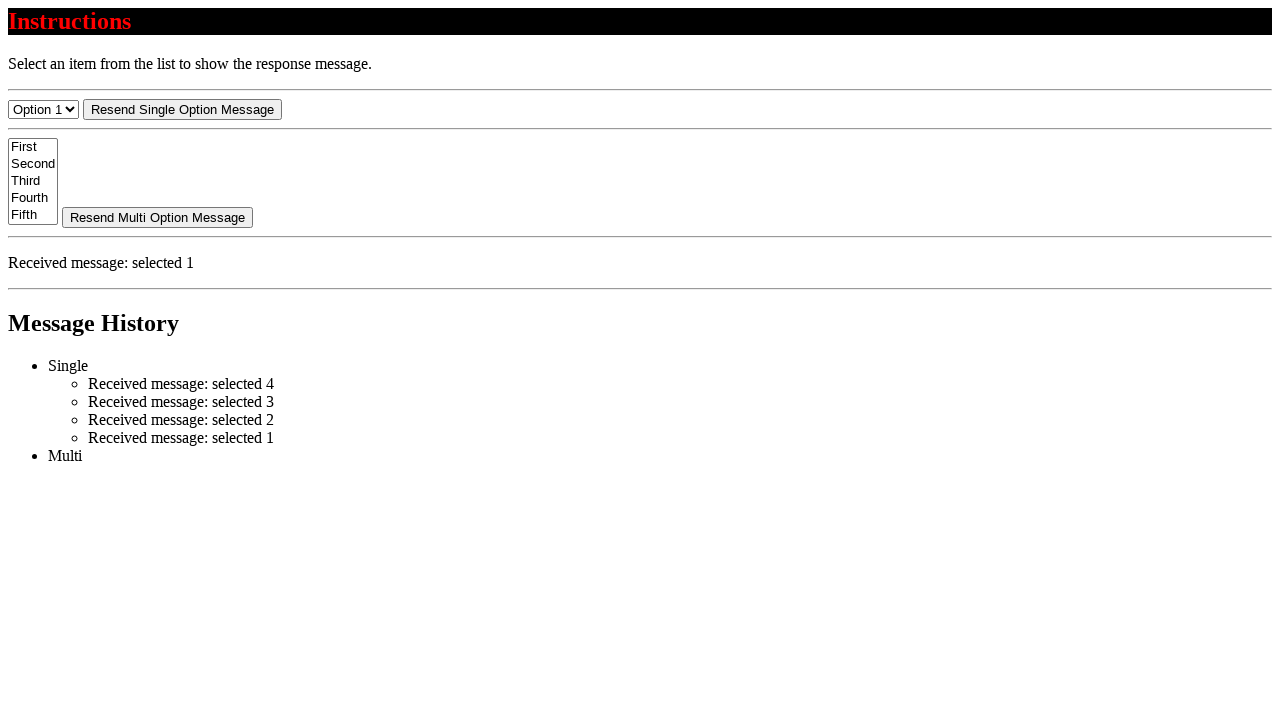

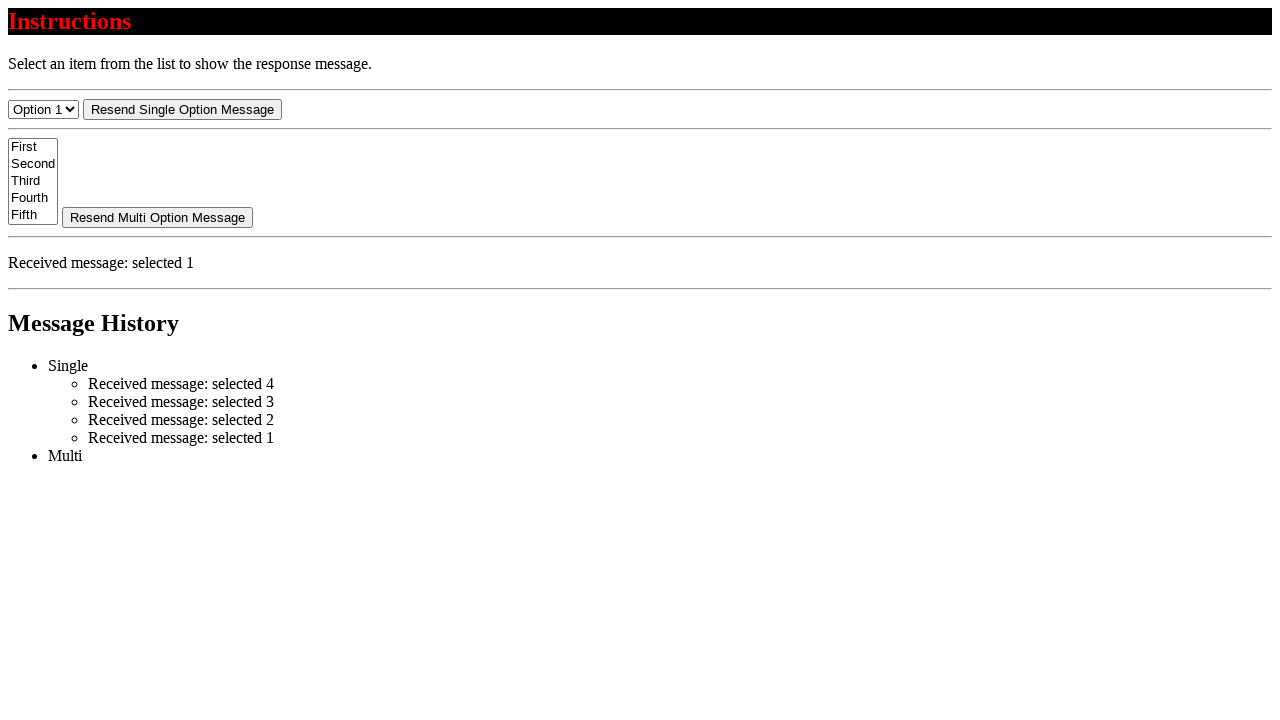